Tests modal dialog functionality by clicking a button to open a modal and then clicking a close button to dismiss it using JavaScript execution.

Starting URL: https://formy-project.herokuapp.com/modal

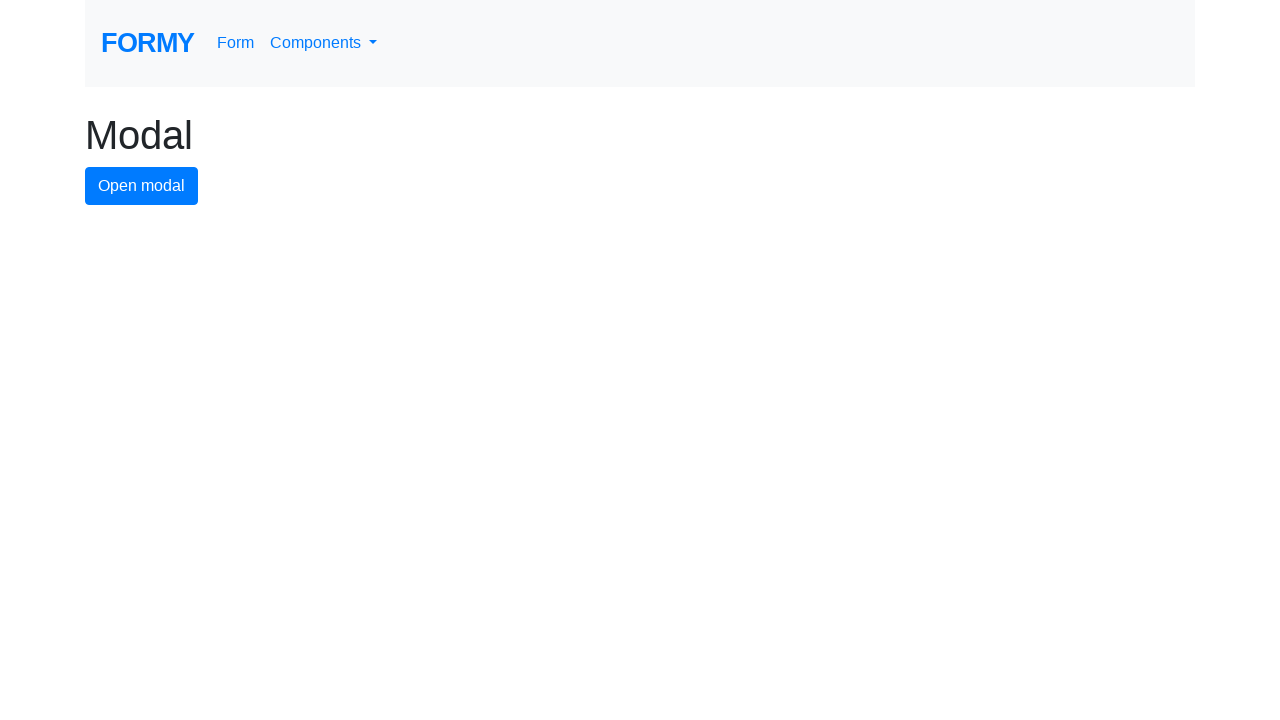

Clicked modal button to open the modal dialog at (142, 186) on #modal-button
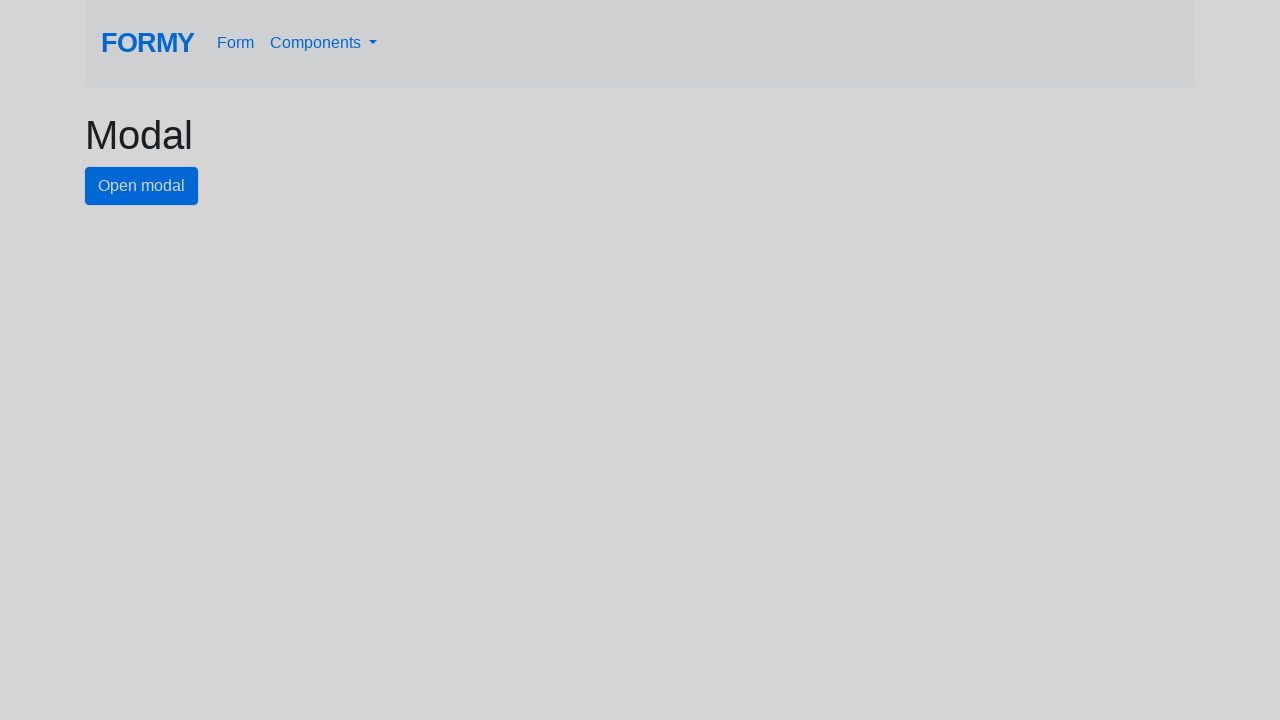

Modal close button appeared
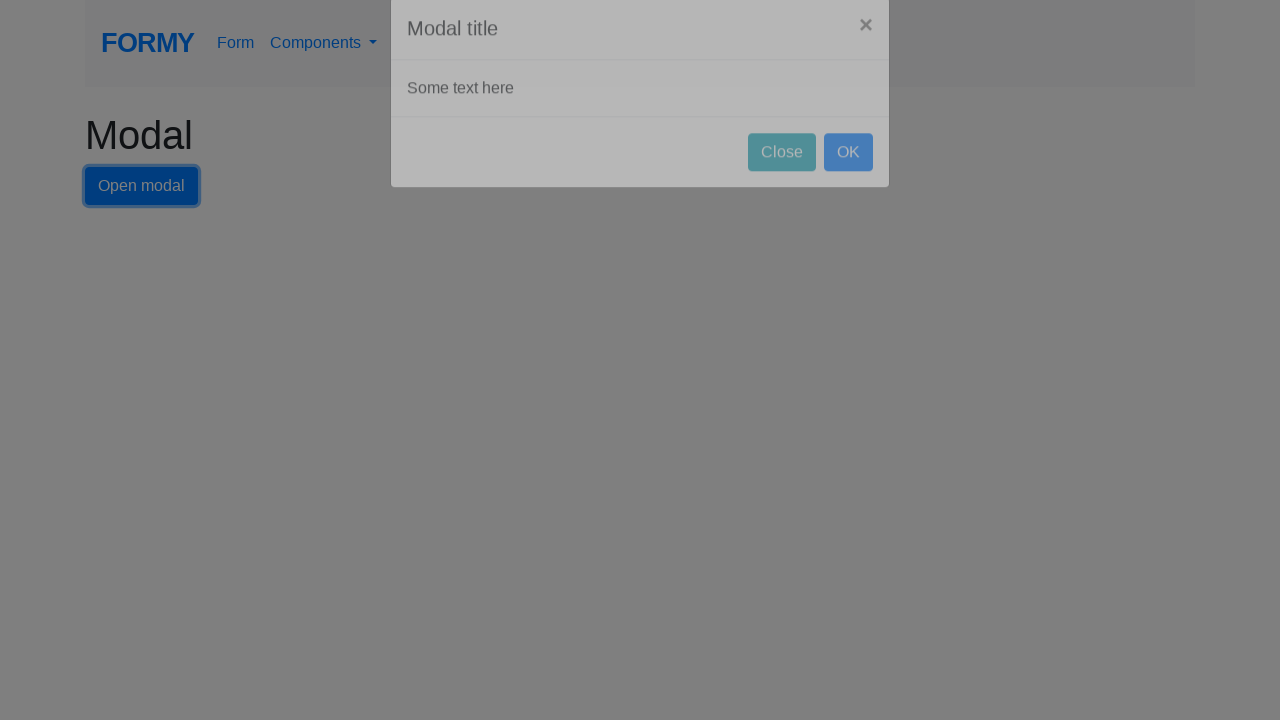

Executed JavaScript to click the close button and dismiss the modal
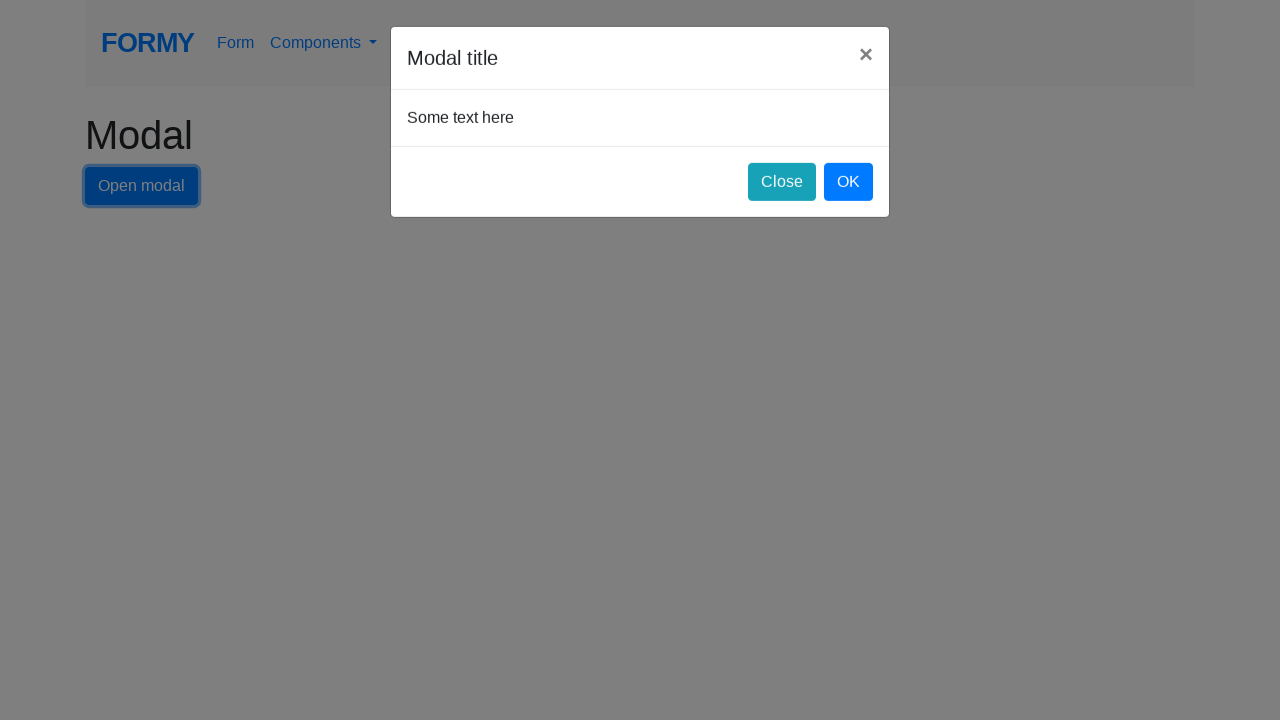

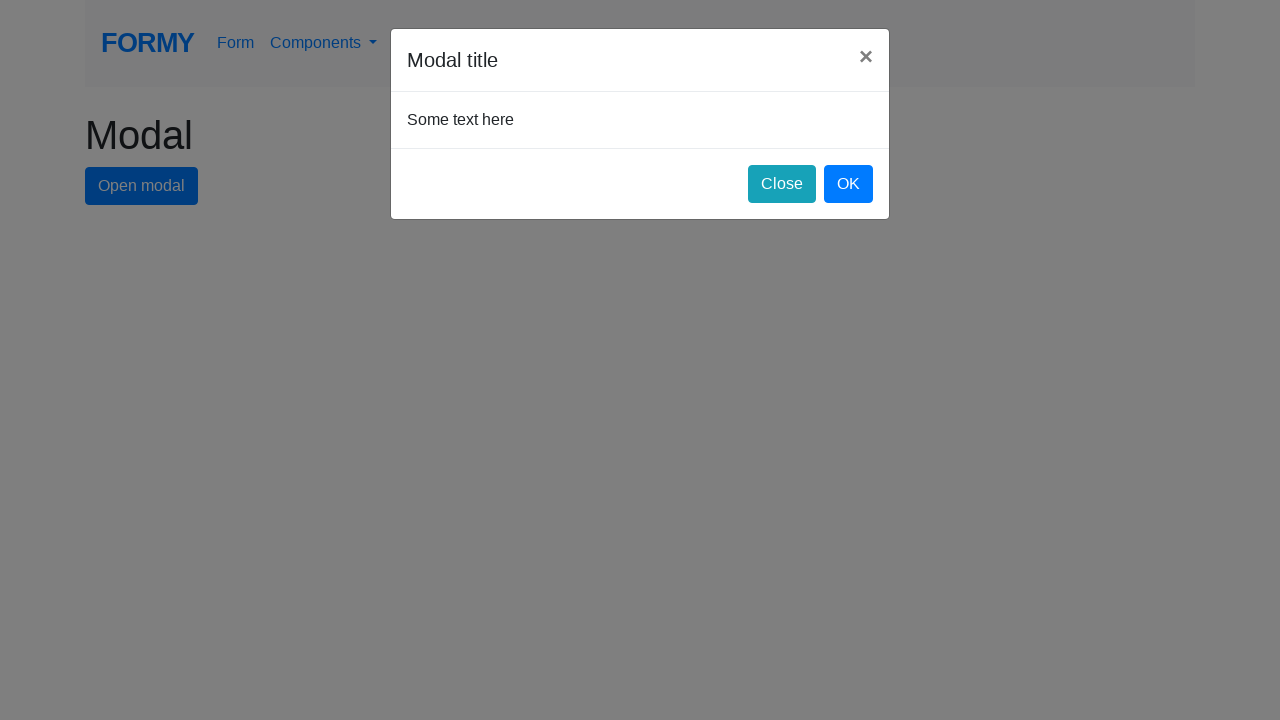